Tests a web form by entering text into a text box and clicking the submit button, then verifies a message is displayed after submission.

Starting URL: https://www.selenium.dev/selenium/web/web-form.html

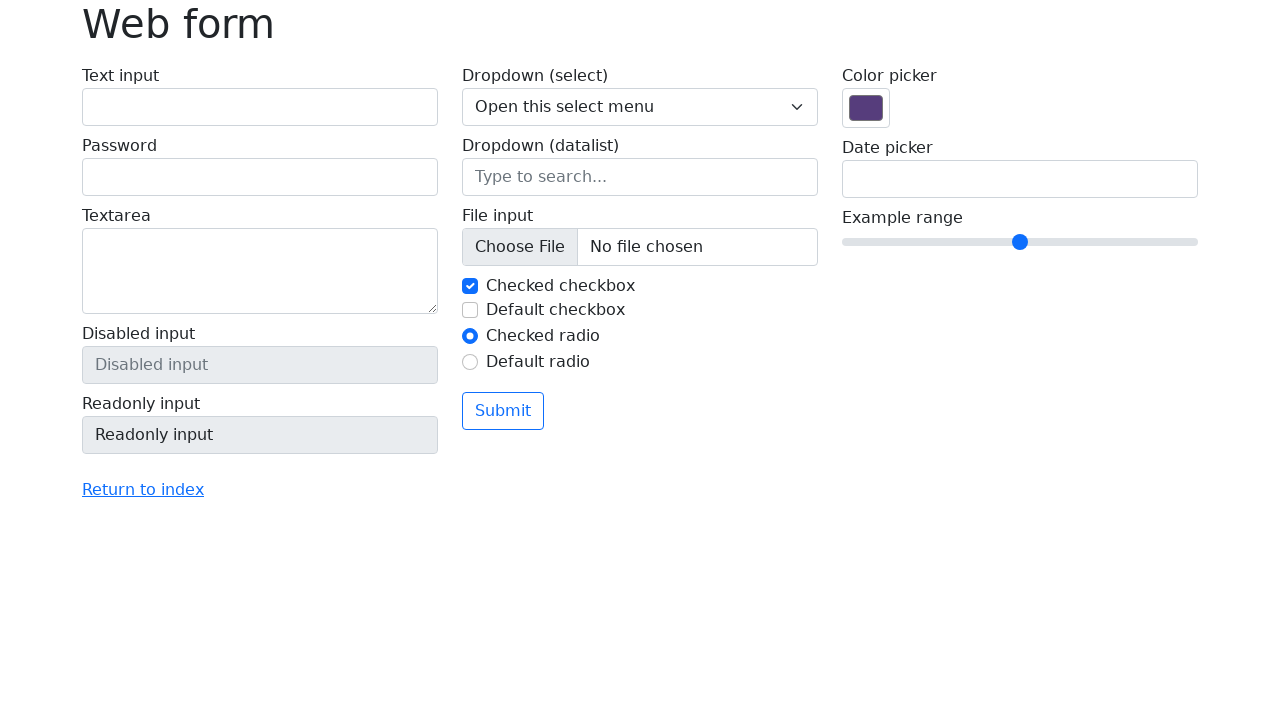

Filled text box with 'Selenium' on input[name='my-text']
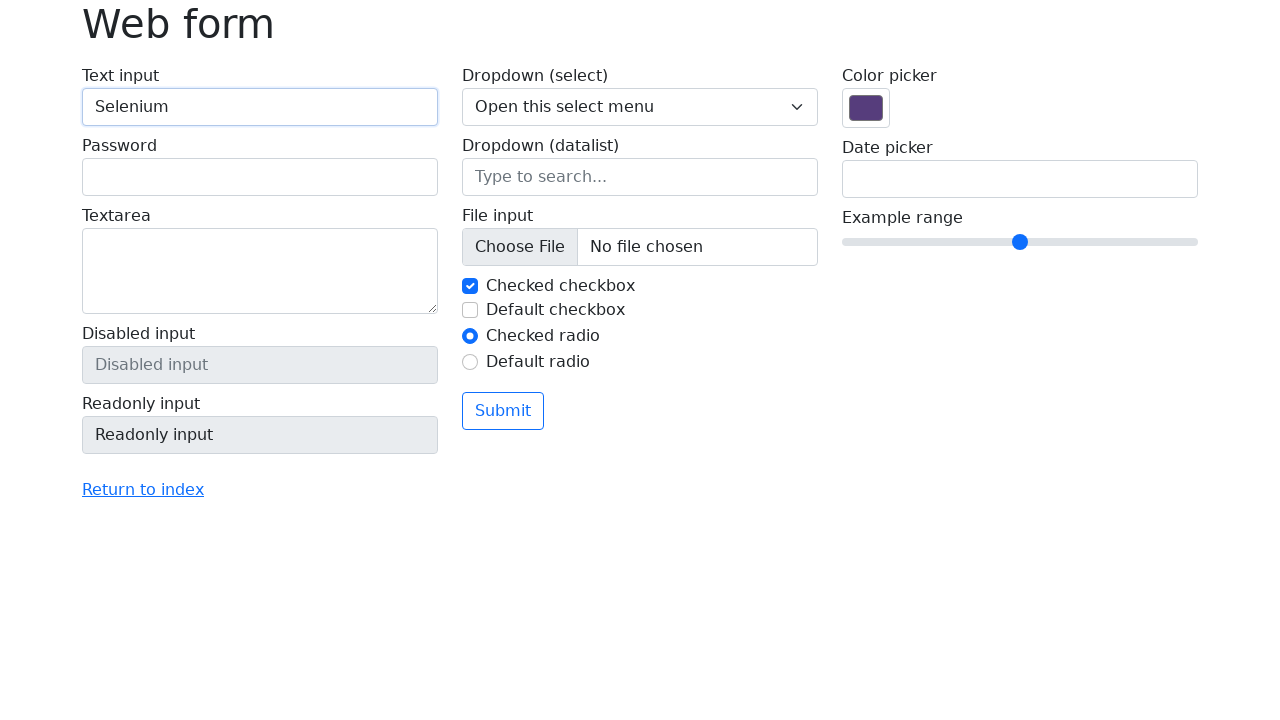

Clicked the submit button at (503, 411) on button
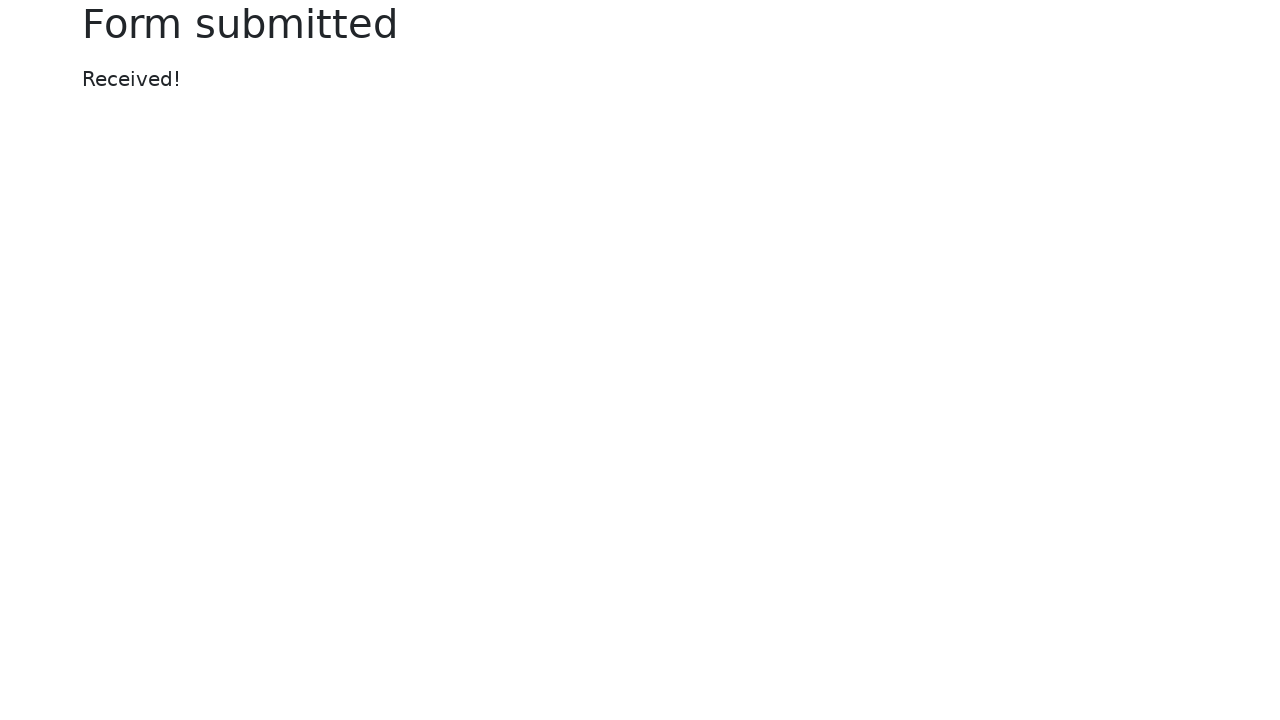

Message element appeared after form submission
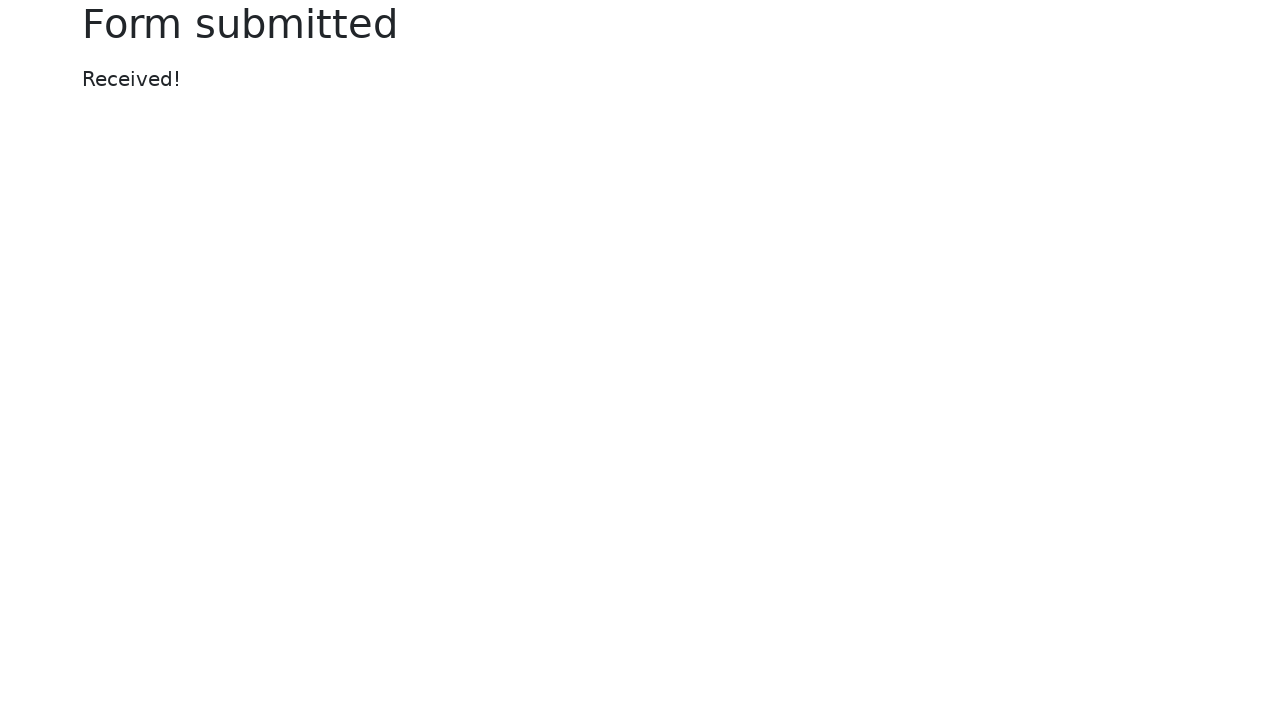

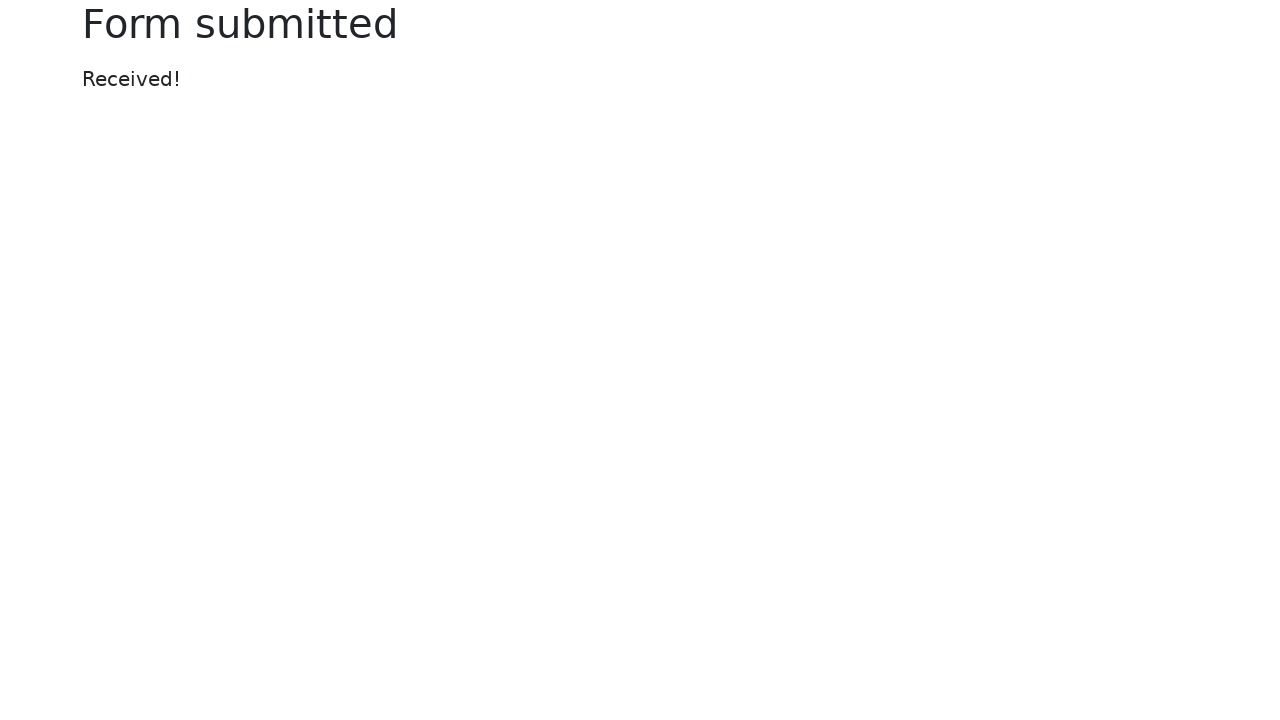